Tests Bootstrap dropdown functionality by clicking a dropdown button and selecting the "CSS" option from the dropdown menu

Starting URL: http://seleniumpractise.blogspot.com/2016/08/bootstrap-dropdown-example-for-selenium.html#

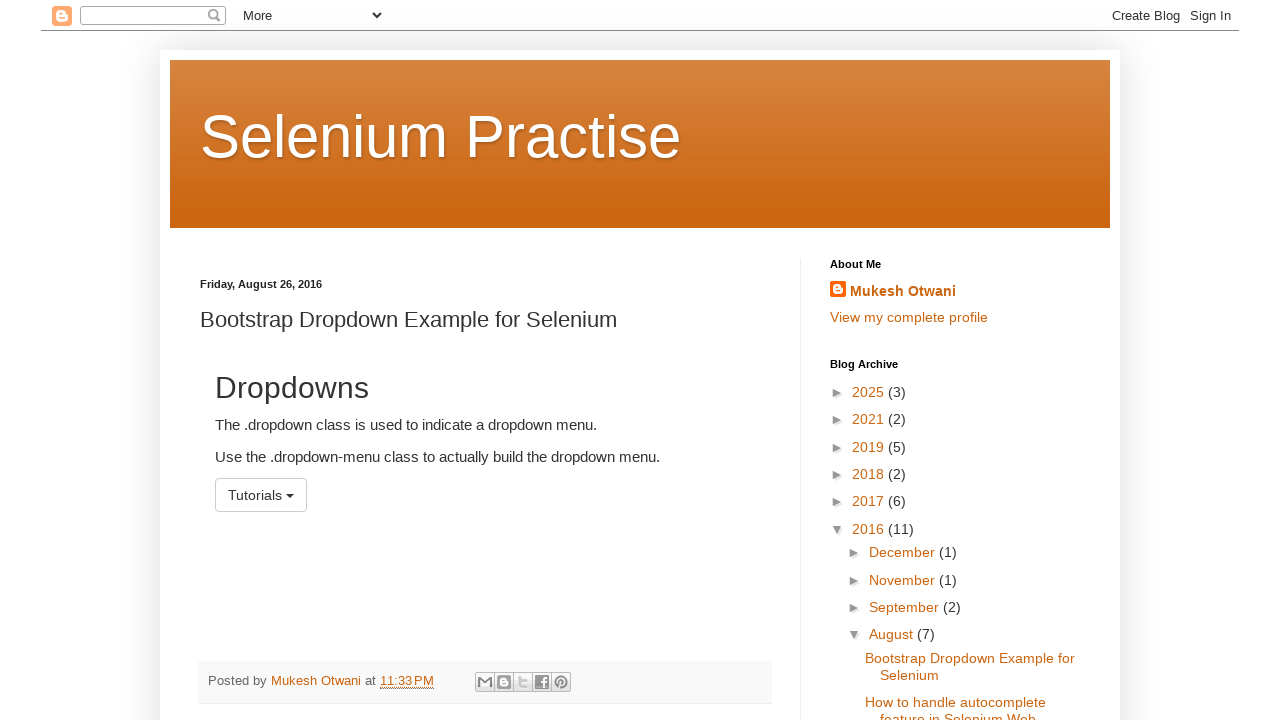

Clicked dropdown button to open the menu at (261, 495) on button#menu1
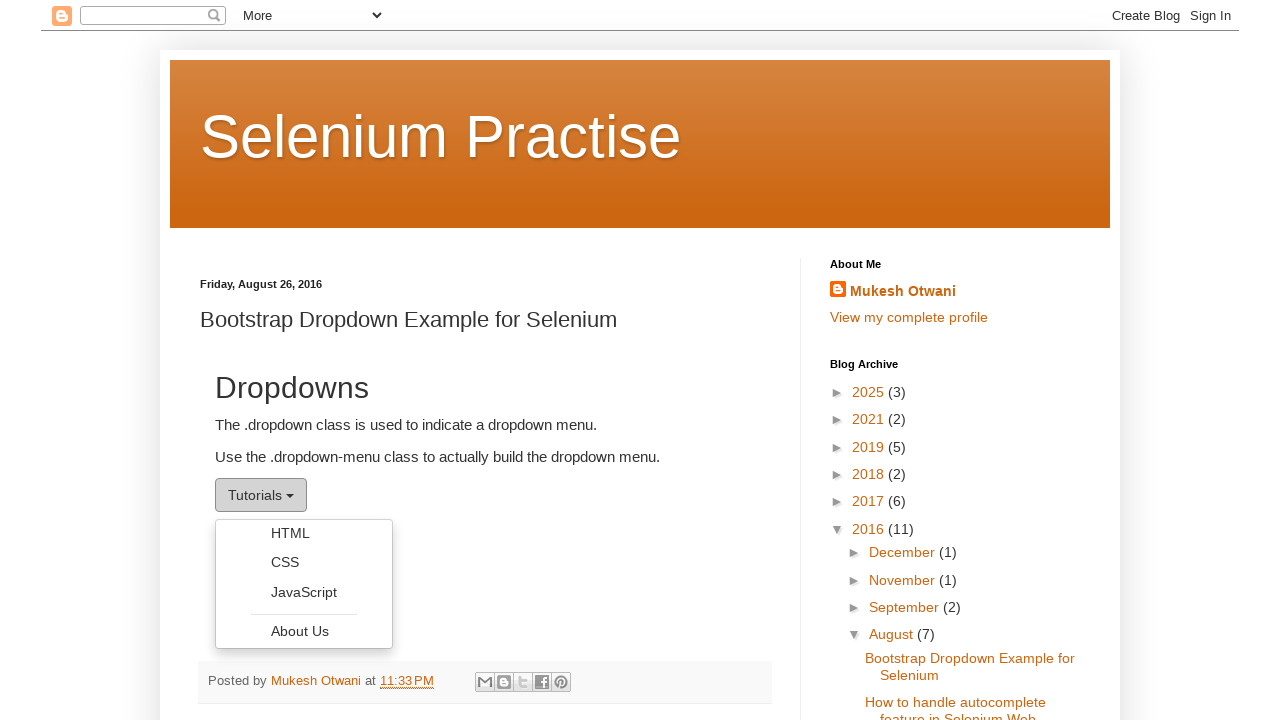

Clicked CSS option from dropdown menu at (304, 562) on ul.dropdown-menu li a:text('CSS')
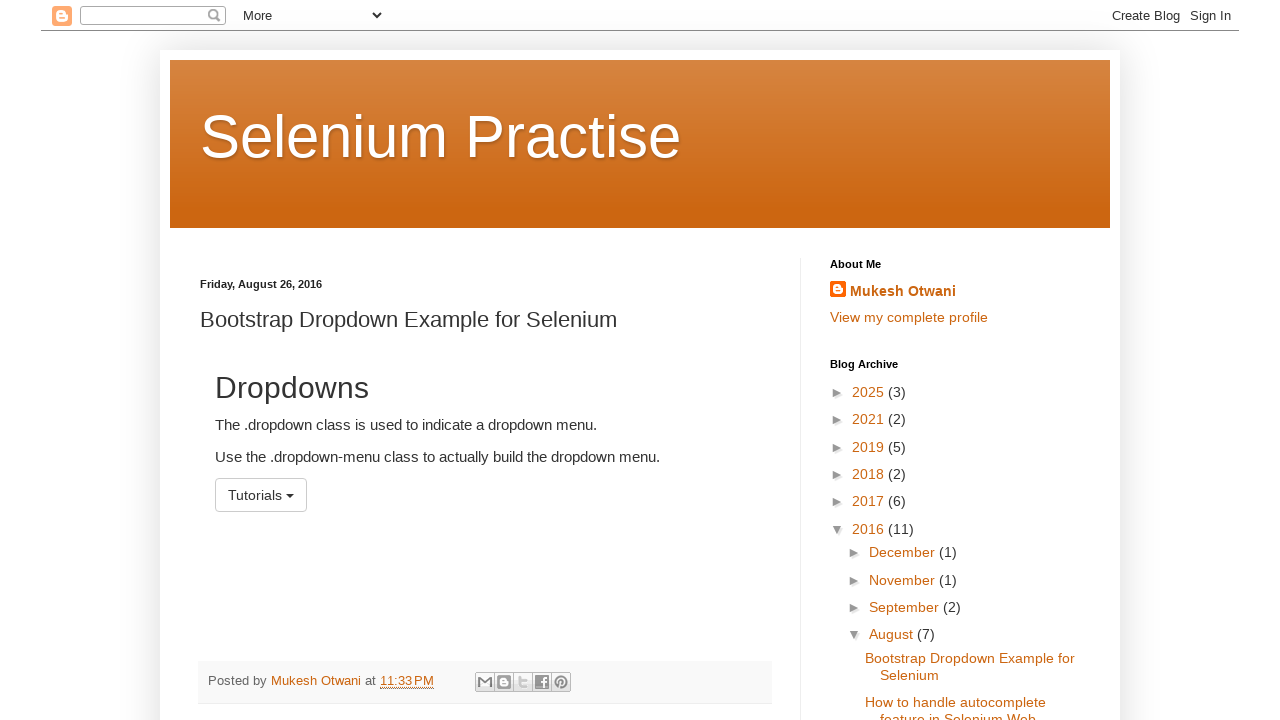

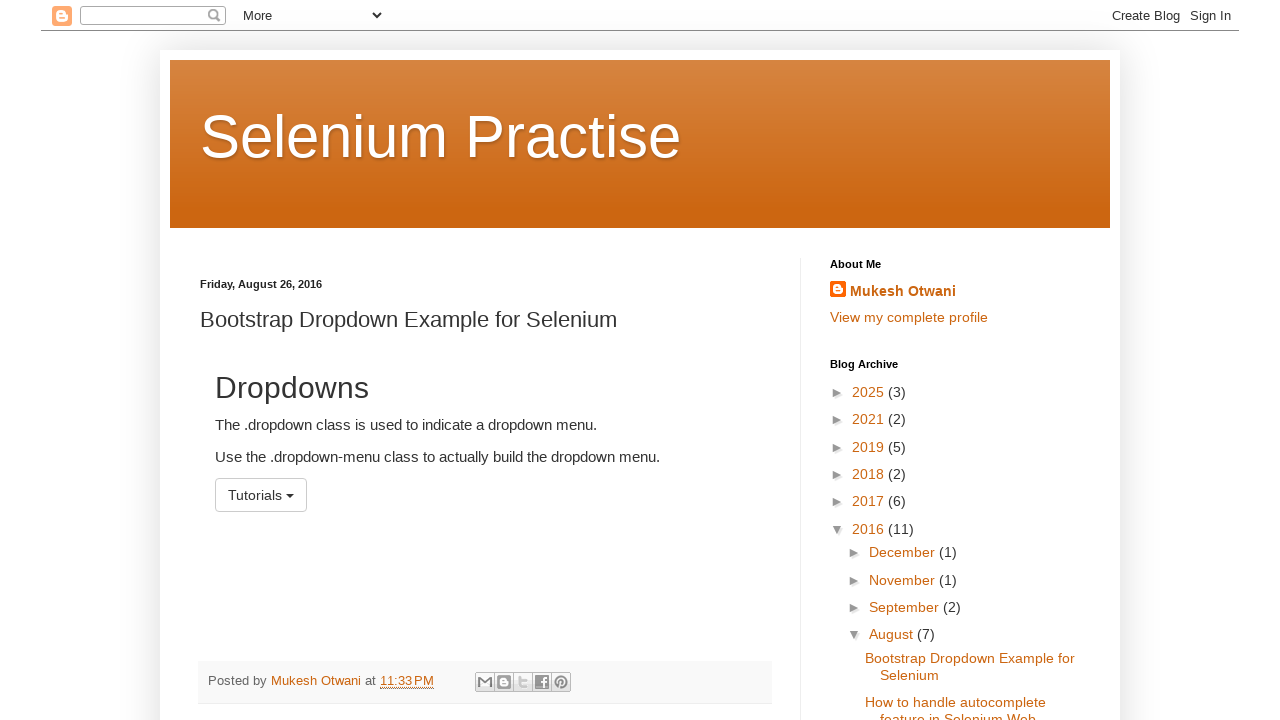